Tests Google Rich Results validation for Time.com Homepage by entering the URL and submitting for validation, with retry logic for transient errors.

Starting URL: https://search.google.com/test/rich-results

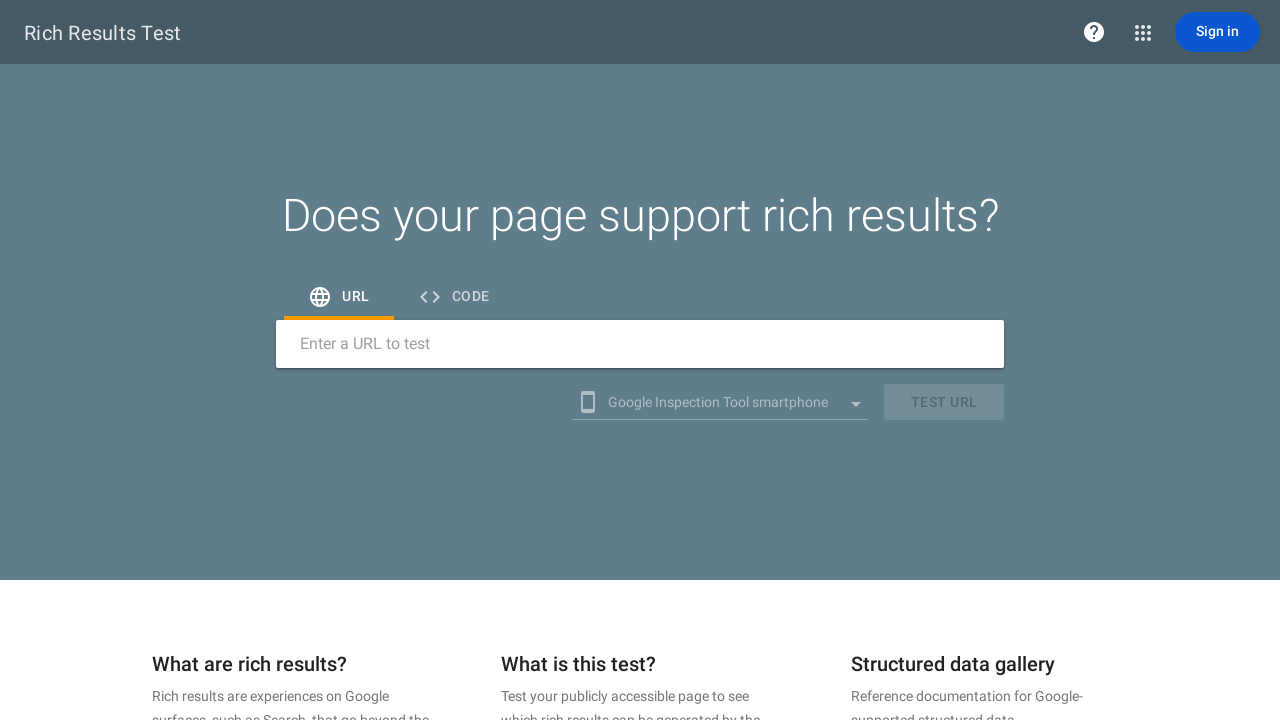

Located URL input field
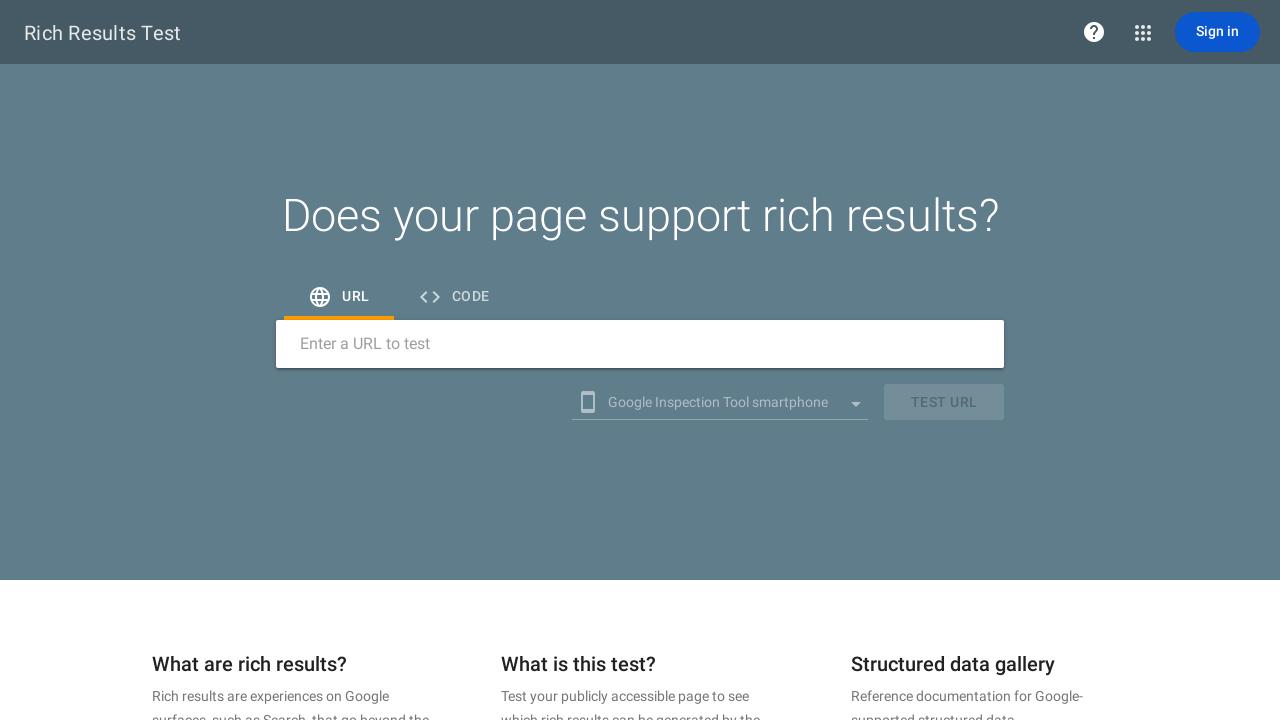

Located test URL button
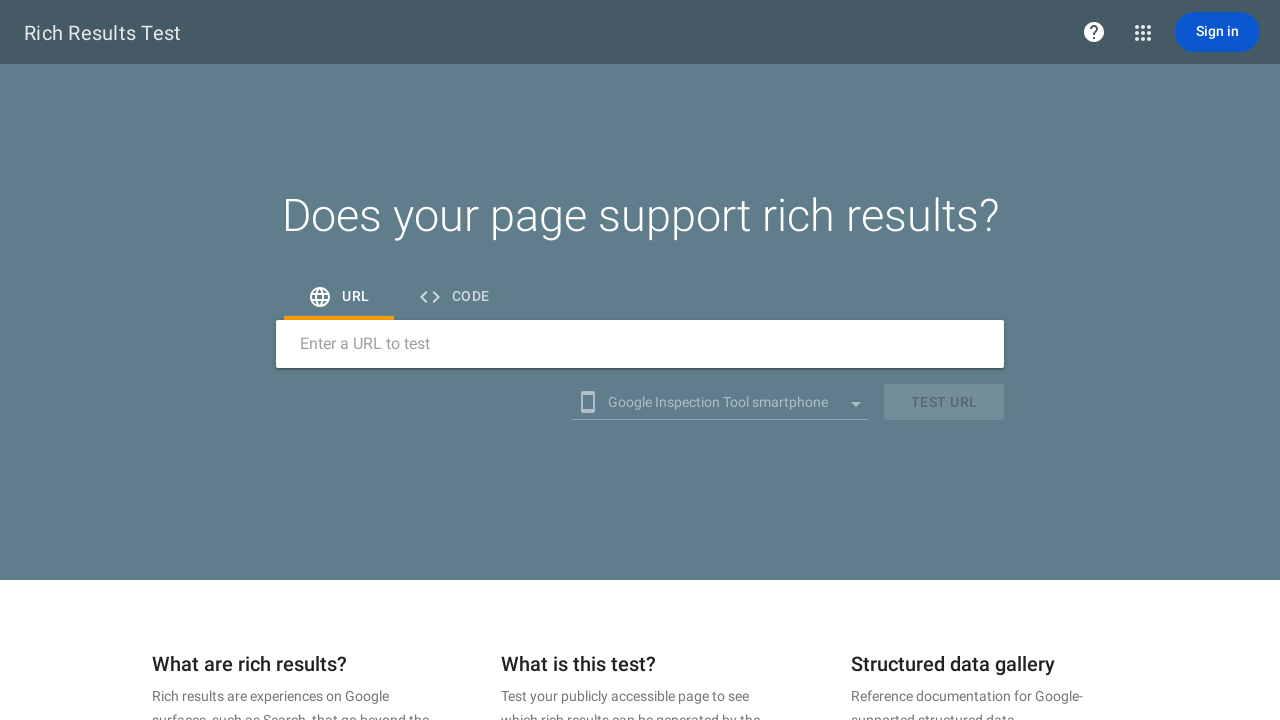

Cleared URL input field (attempt 1) on internal:label="Enter a URL to test"i
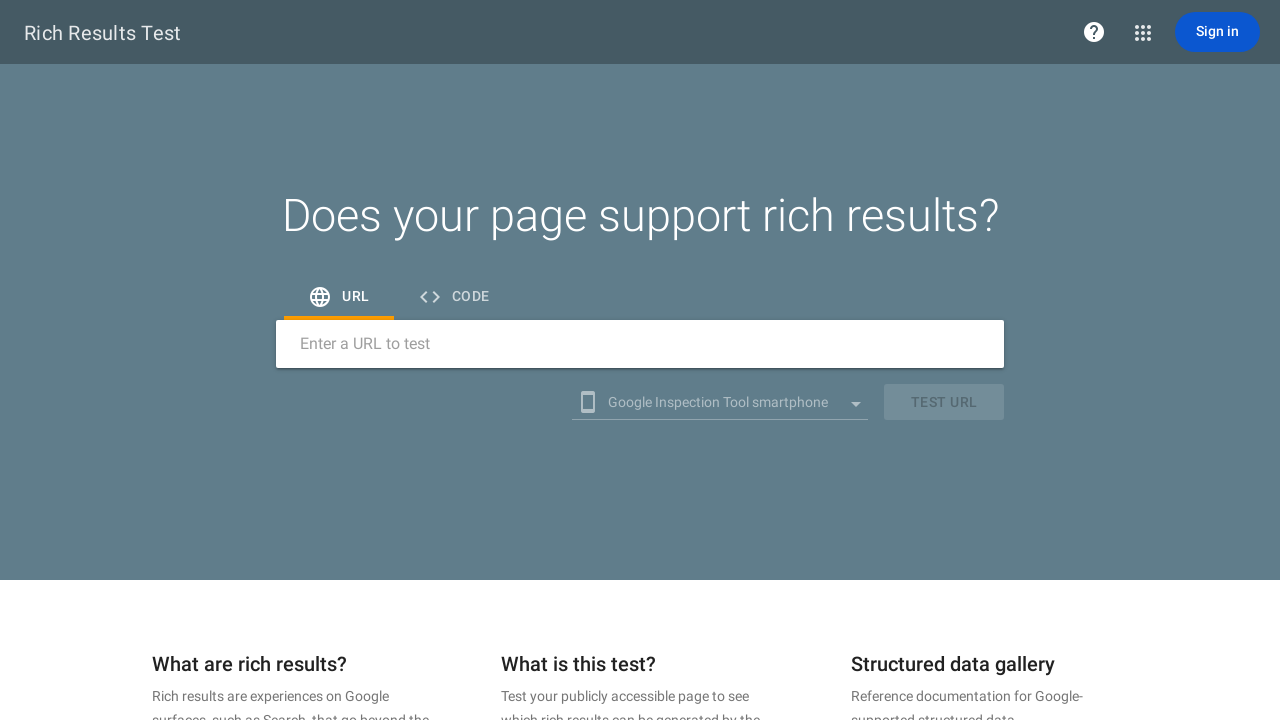

Filled URL input with https://time.com/ on internal:label="Enter a URL to test"i
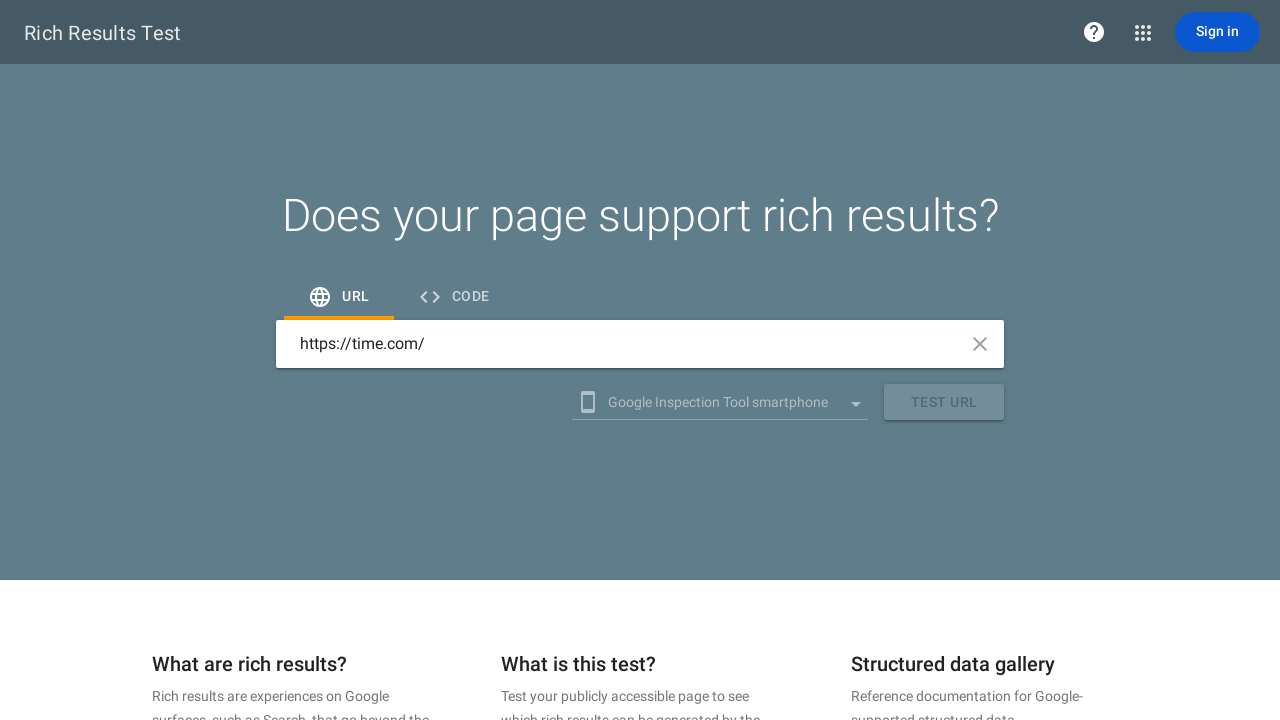

Pressed Escape key to dismiss any suggestions
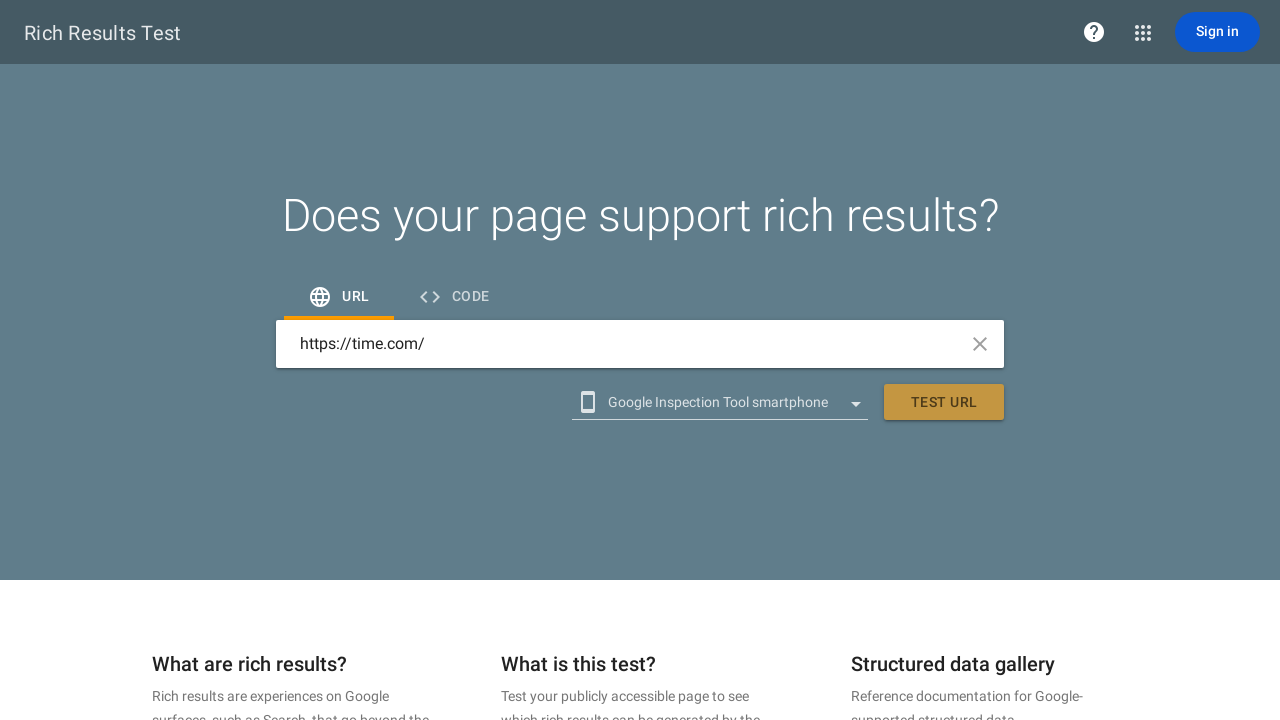

Waited 500ms for page to settle
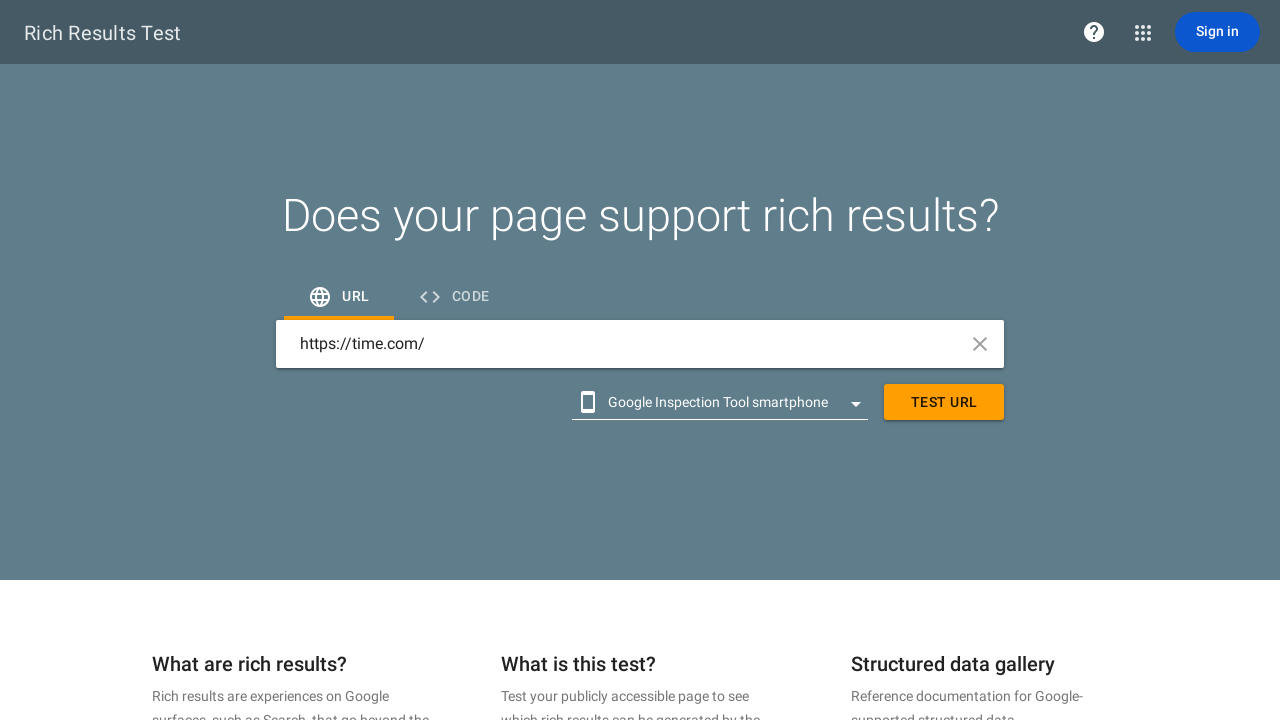

Clicked test URL button to submit validation (attempt 1) at (944, 402) on internal:role=button[name="test url"i]
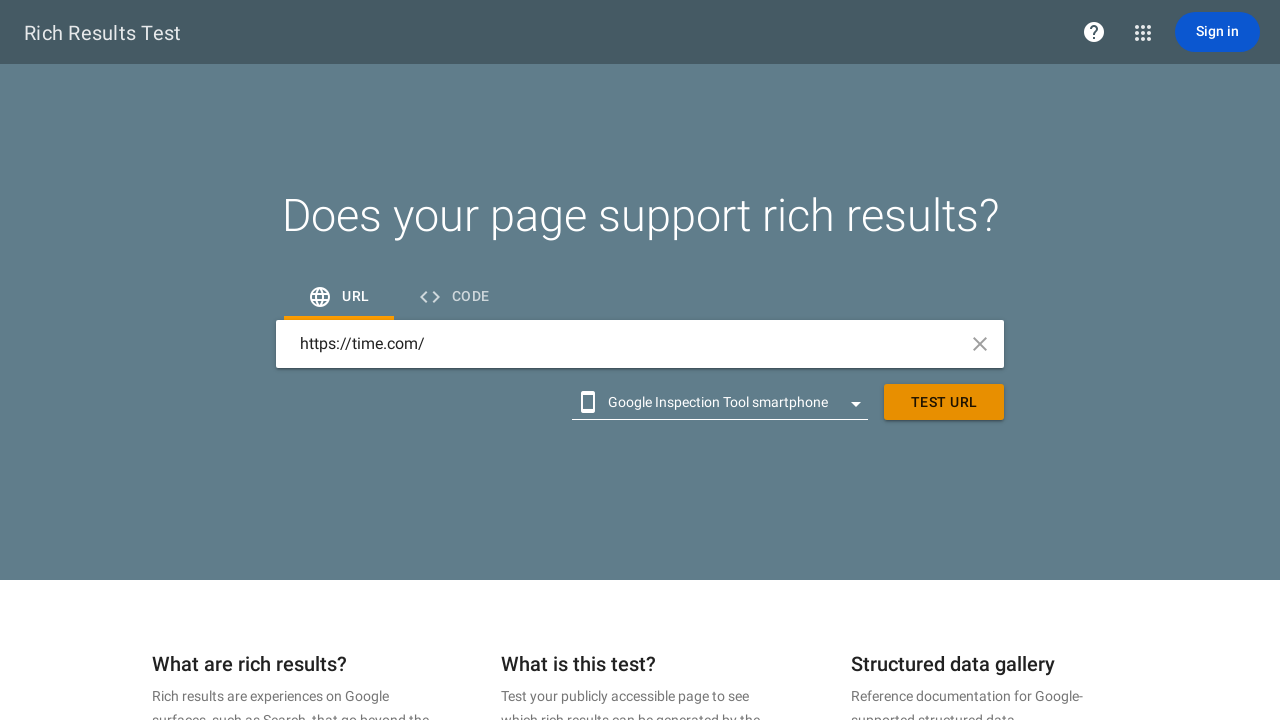

No error popup detected - validation submitted successfully (attempt 1)
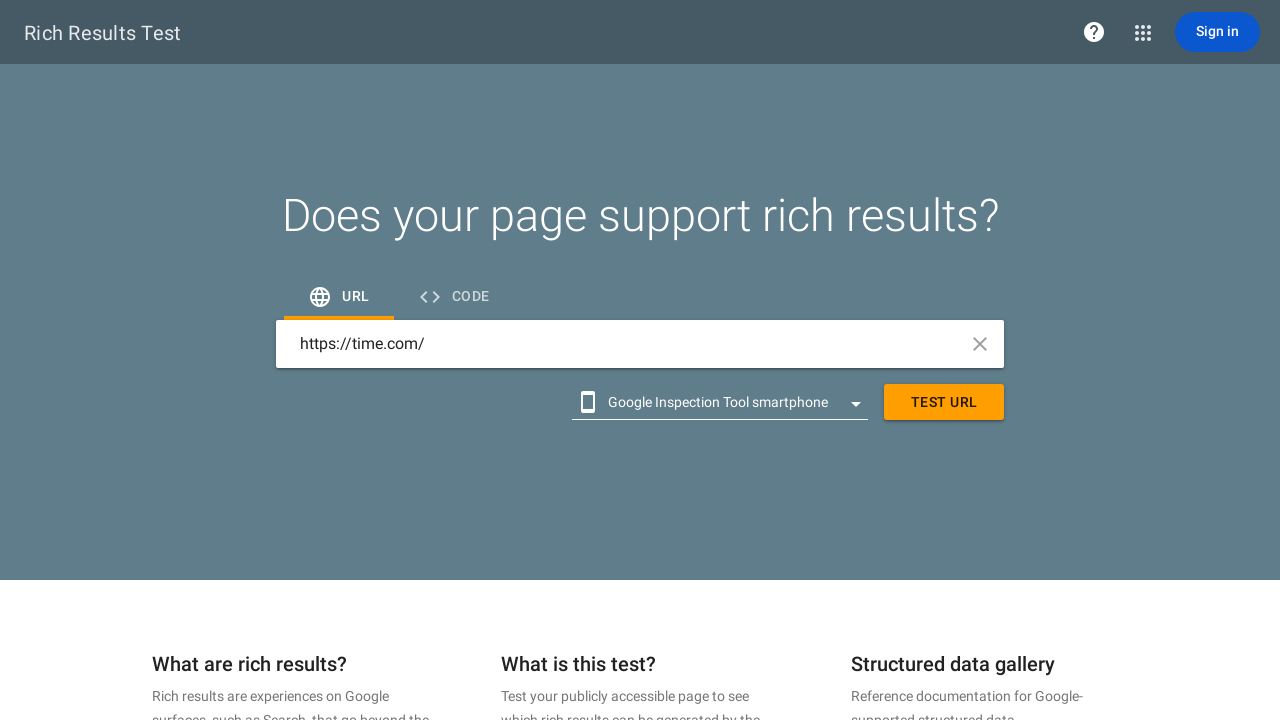

Validation timeout reached while waiting for results
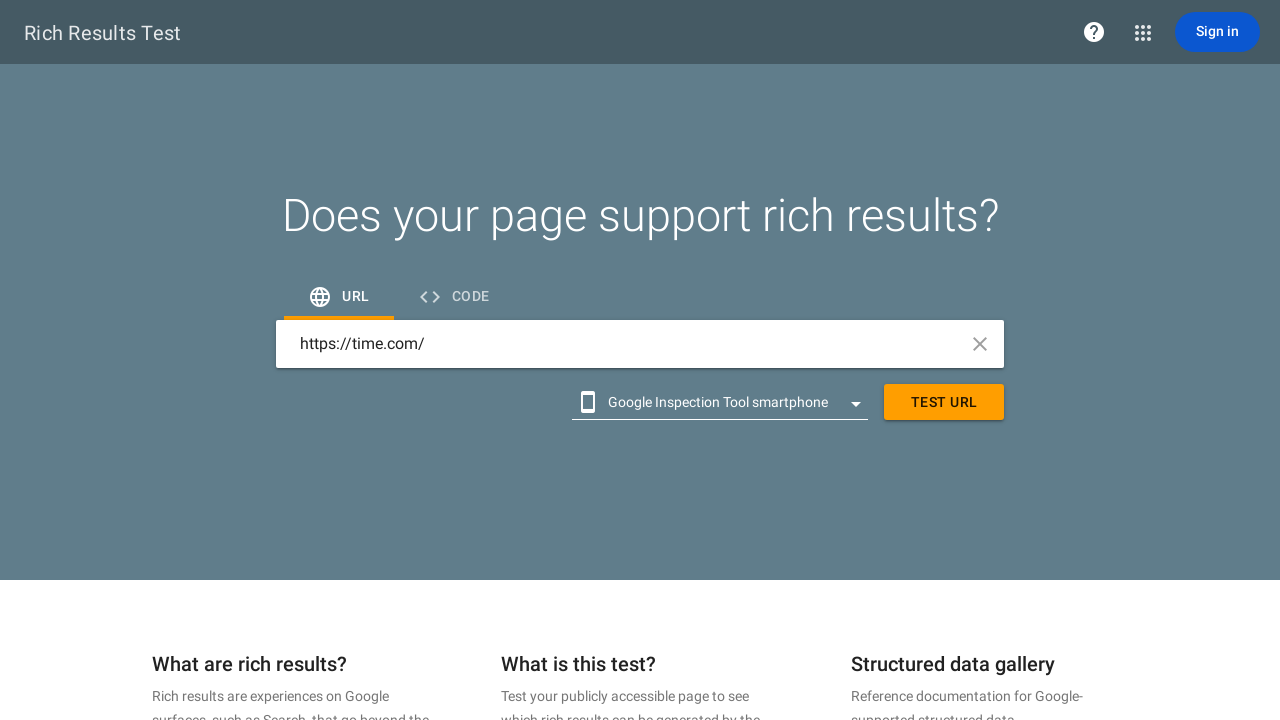

Test completed after 1 attempt(s)
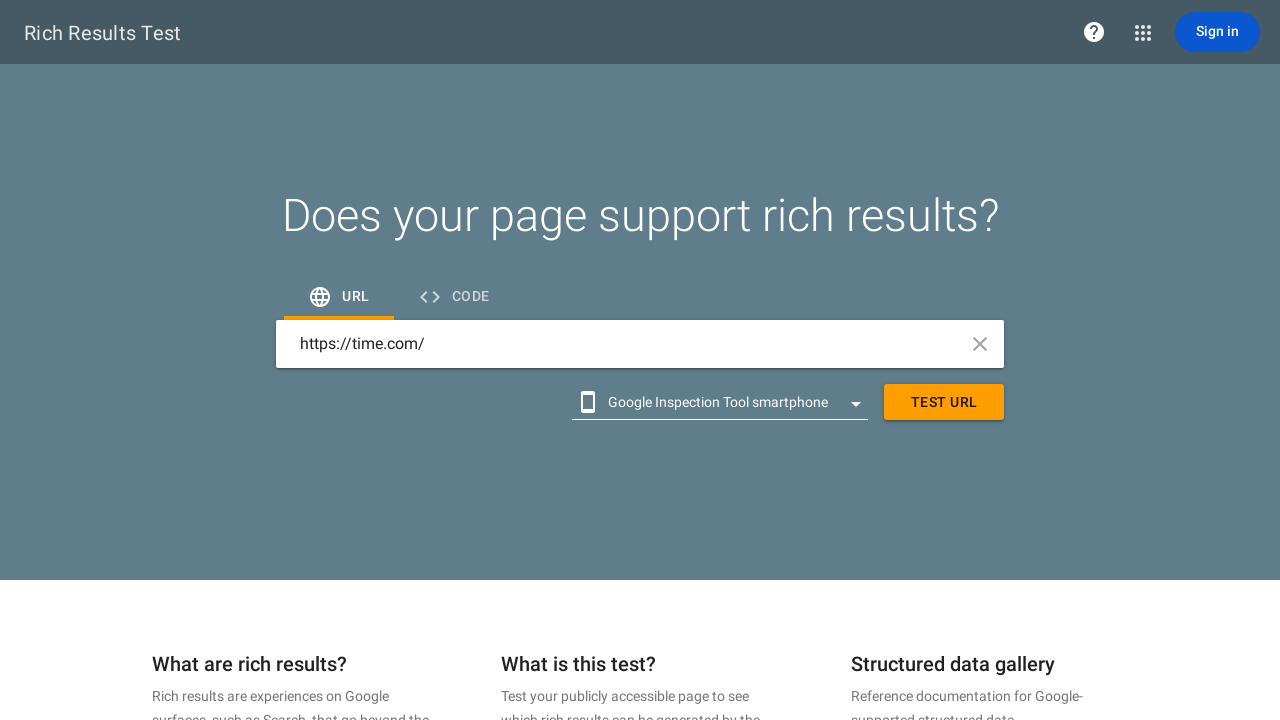

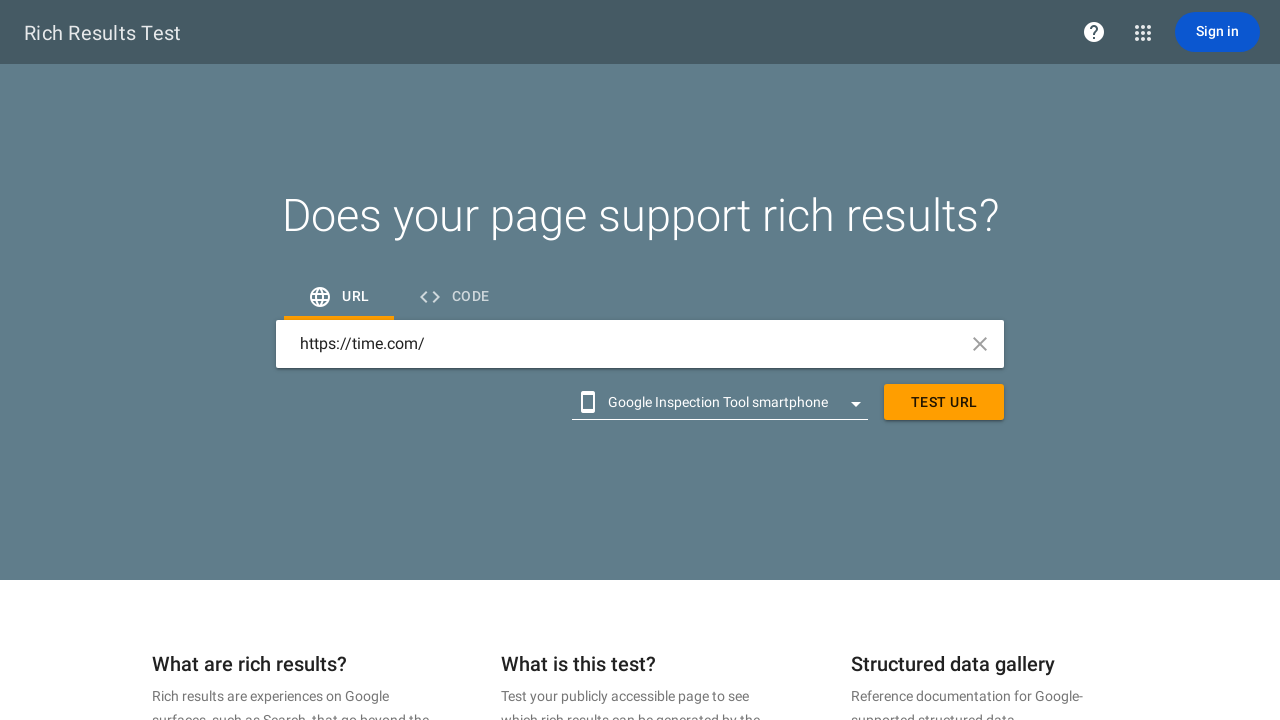